Tests basic percentage calculation by navigating to the calculator and computing 10% of 50

Starting URL: http://www.calculator.net/

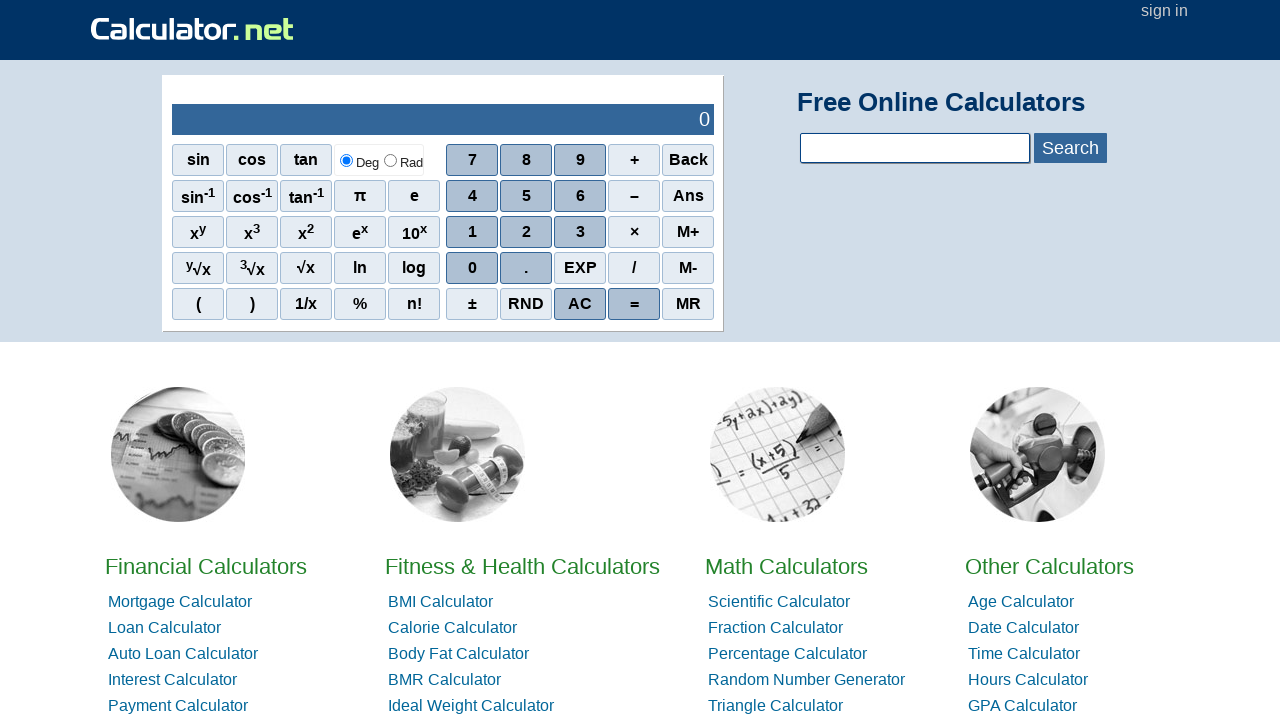

Clicked on Math Calculators at (786, 566) on xpath=//*[@id="homelistwrap"]/div[3]/div[2]/a
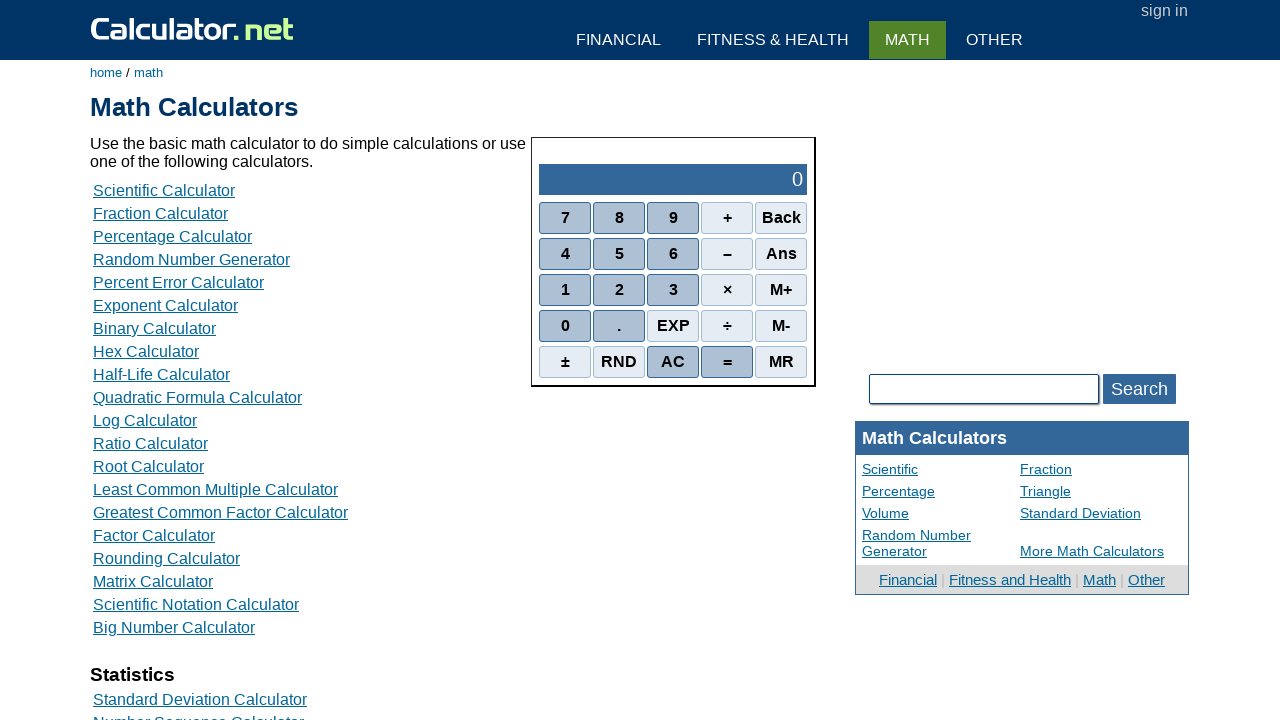

Clicked on Percent Calculators at (172, 236) on xpath=//*[@id="content"]/table[2]/tbody/tr/td/div[3]/a
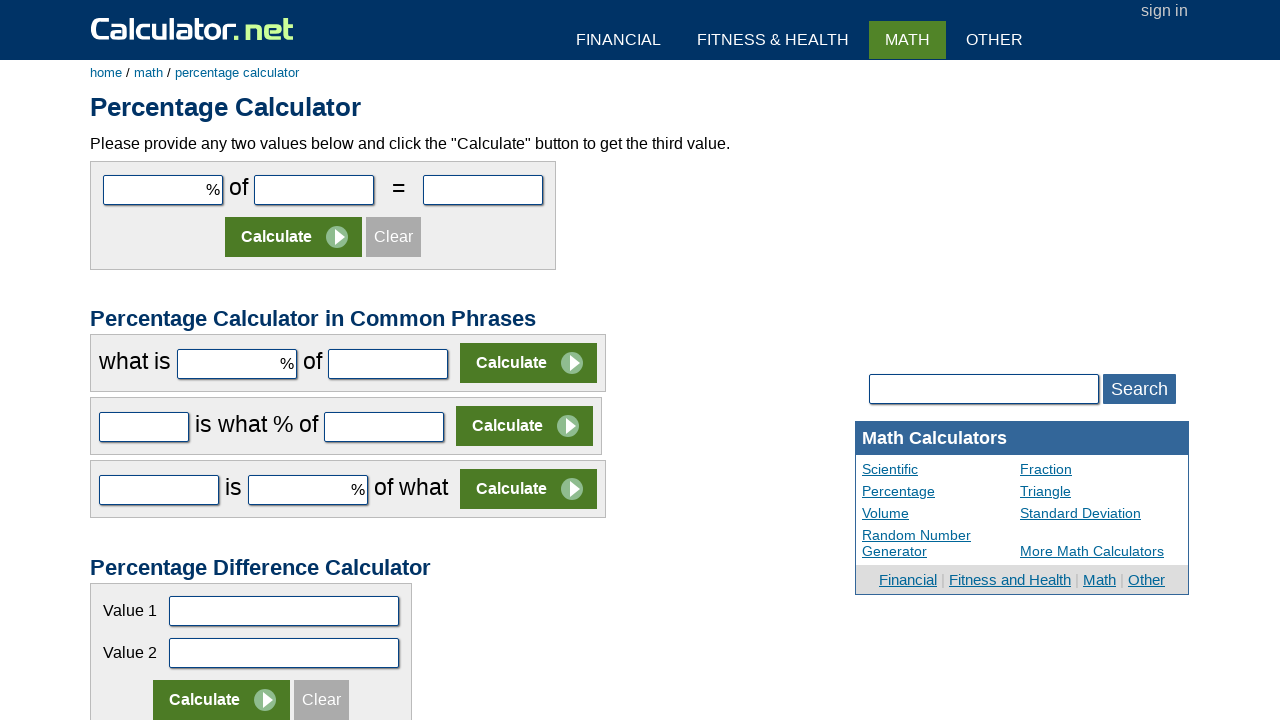

Entered value 10 in the first number field of the percent calculator on #cpar1
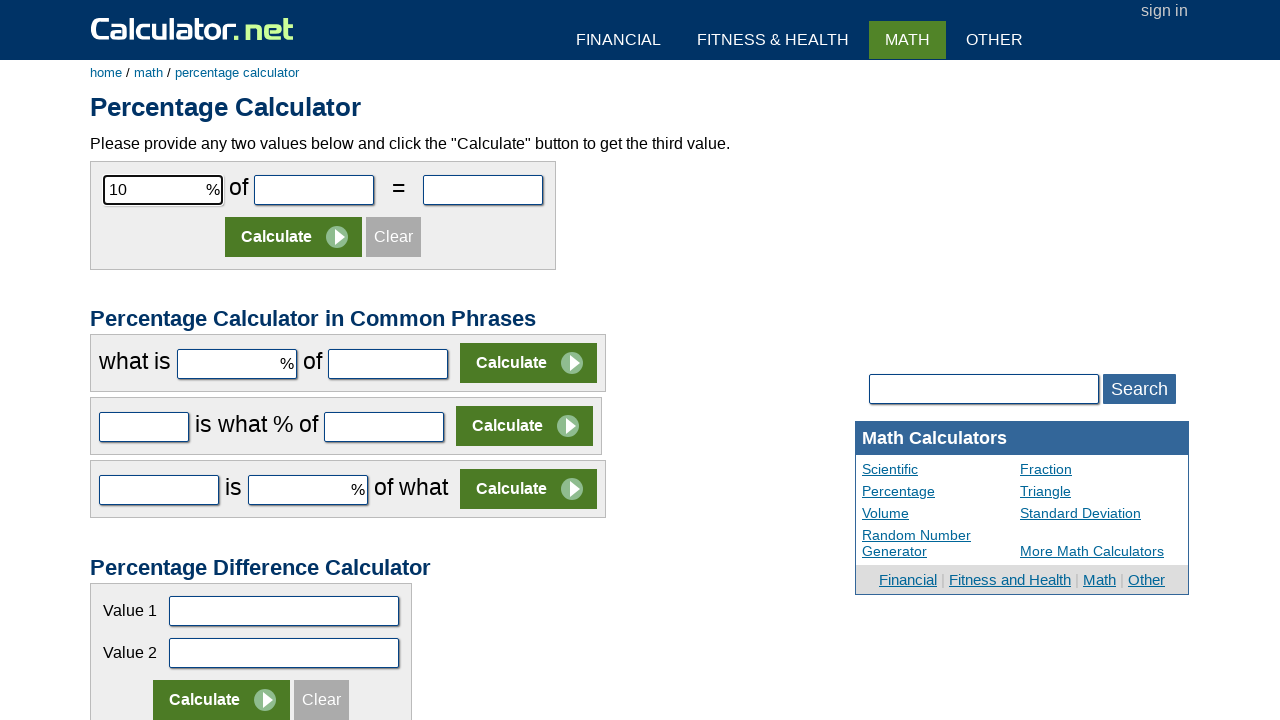

Entered value 50 in the second number field of the percent calculator on #cpar2
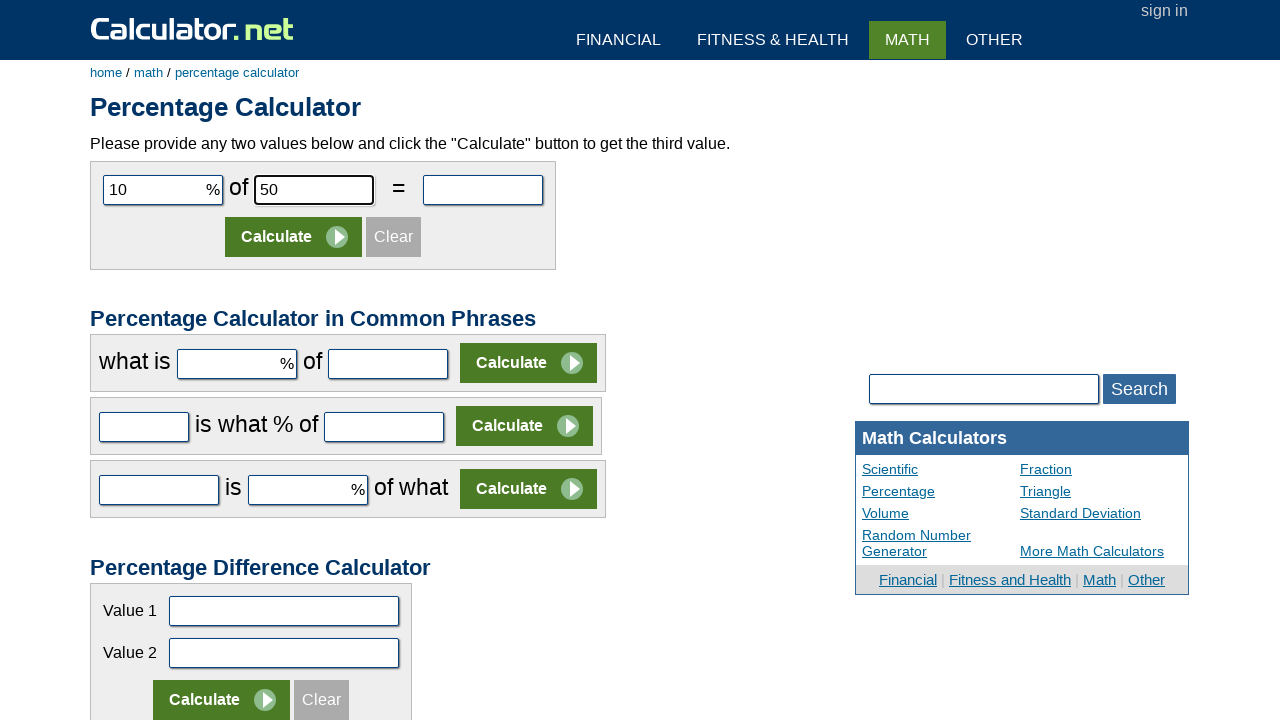

Clicked Calculate button at (294, 237) on xpath=//*[@id="content"]/form[1]/table/tbody/tr[2]/td/input[2]
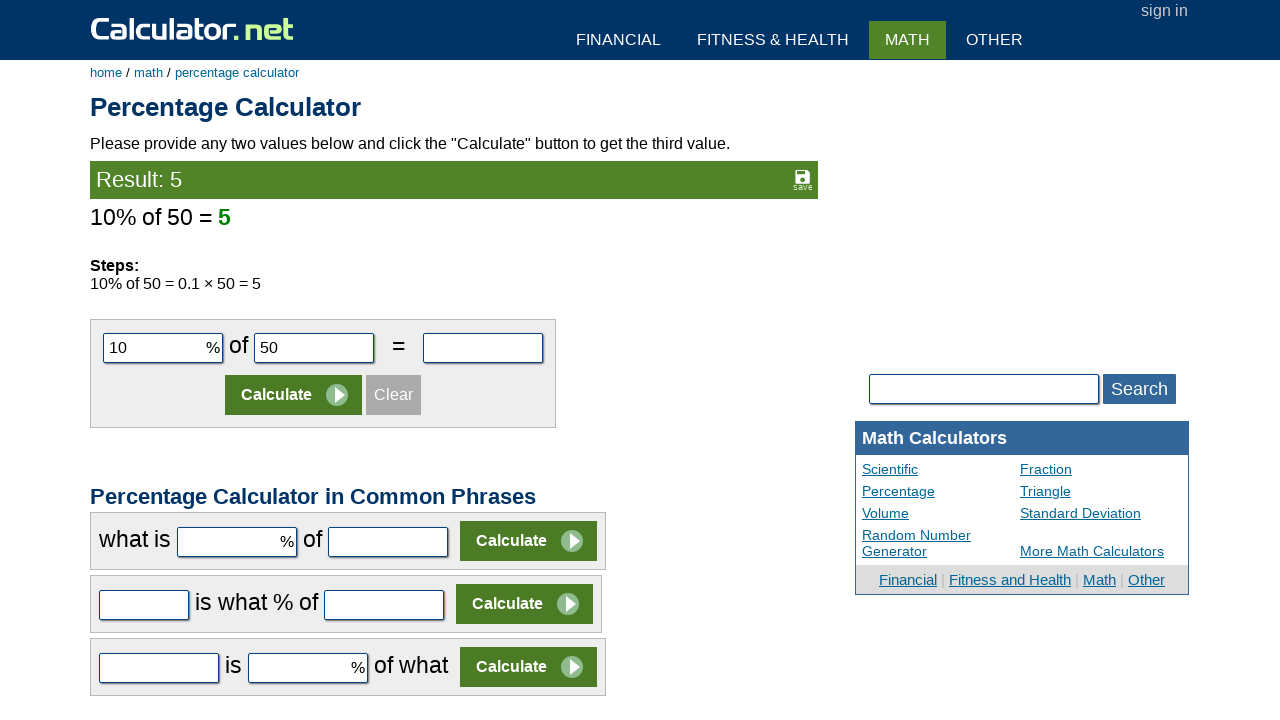

Verified that the result is displayed
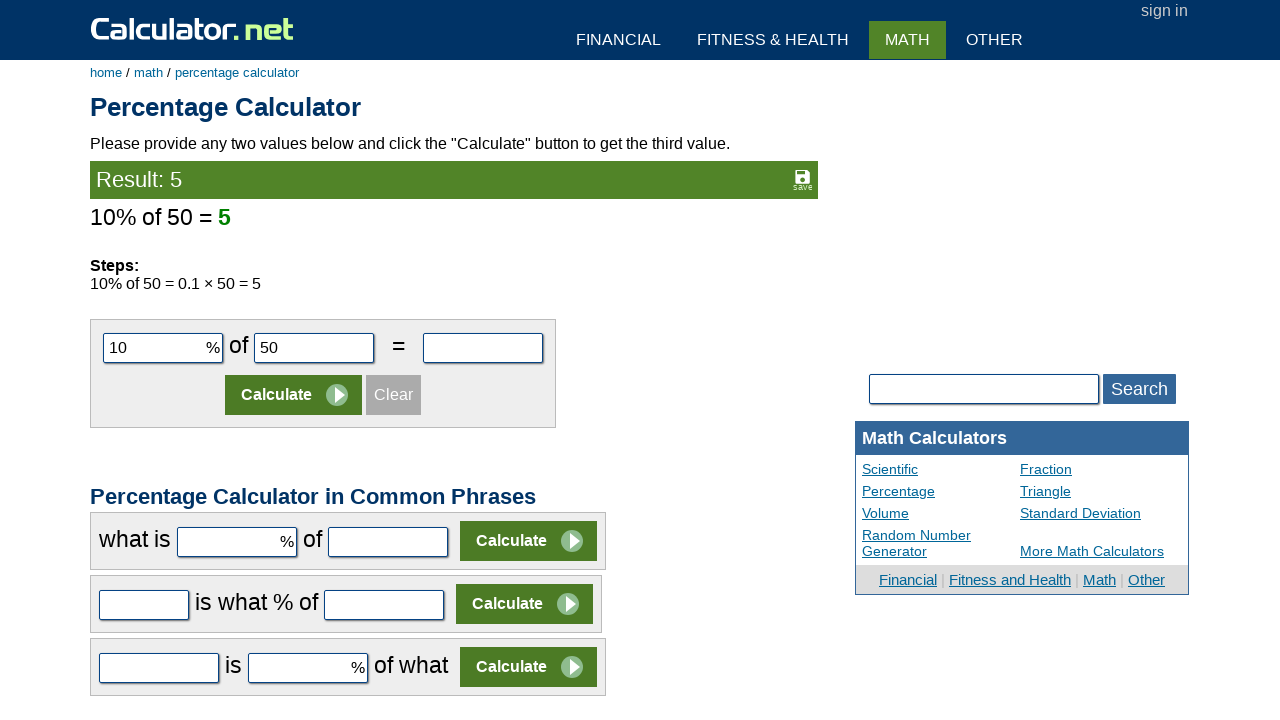

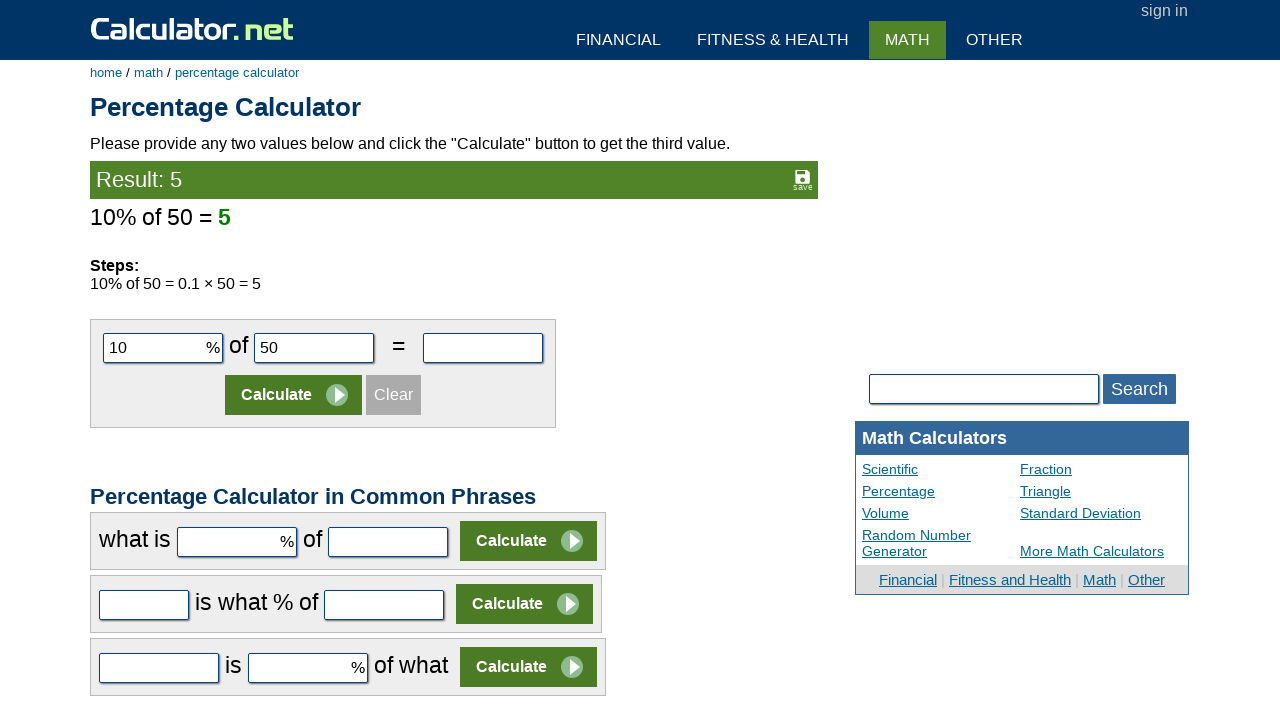